Navigates to the Heroku test app homepage and clicks on a link to the checkboxes page using partial link text matching.

Starting URL: http://the-internet.herokuapp.com/

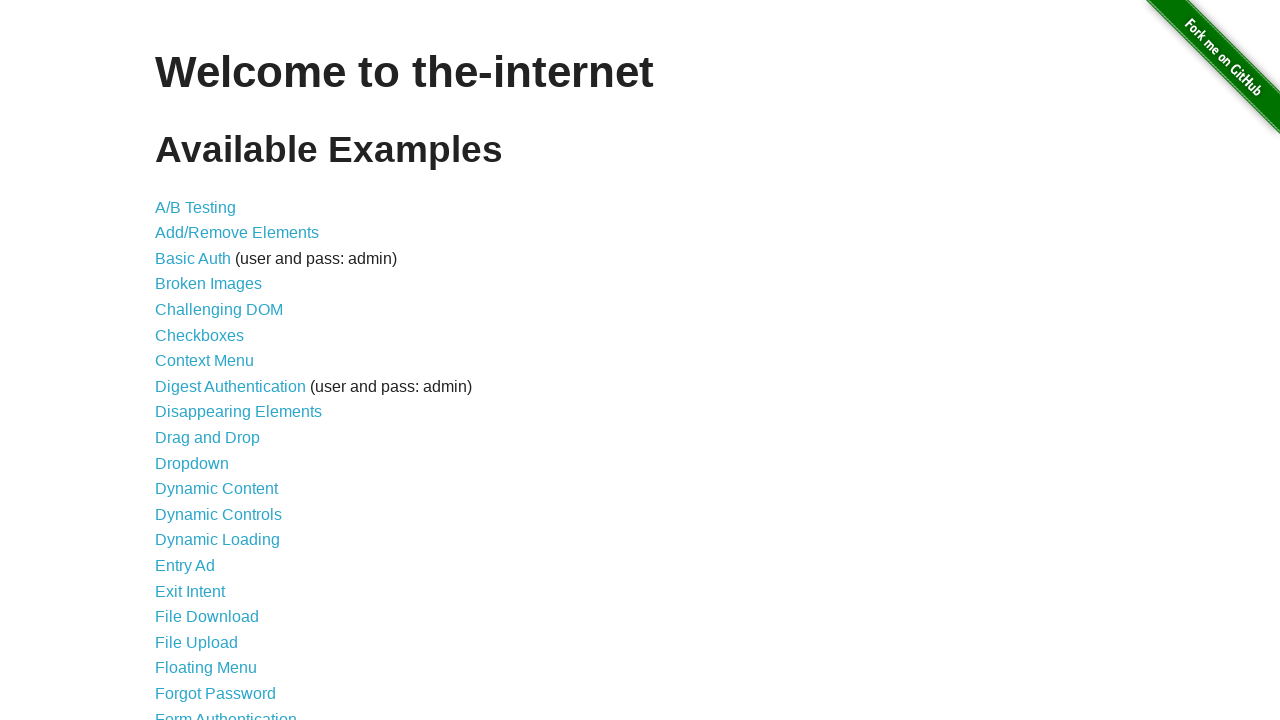

Navigated to Heroku test app homepage
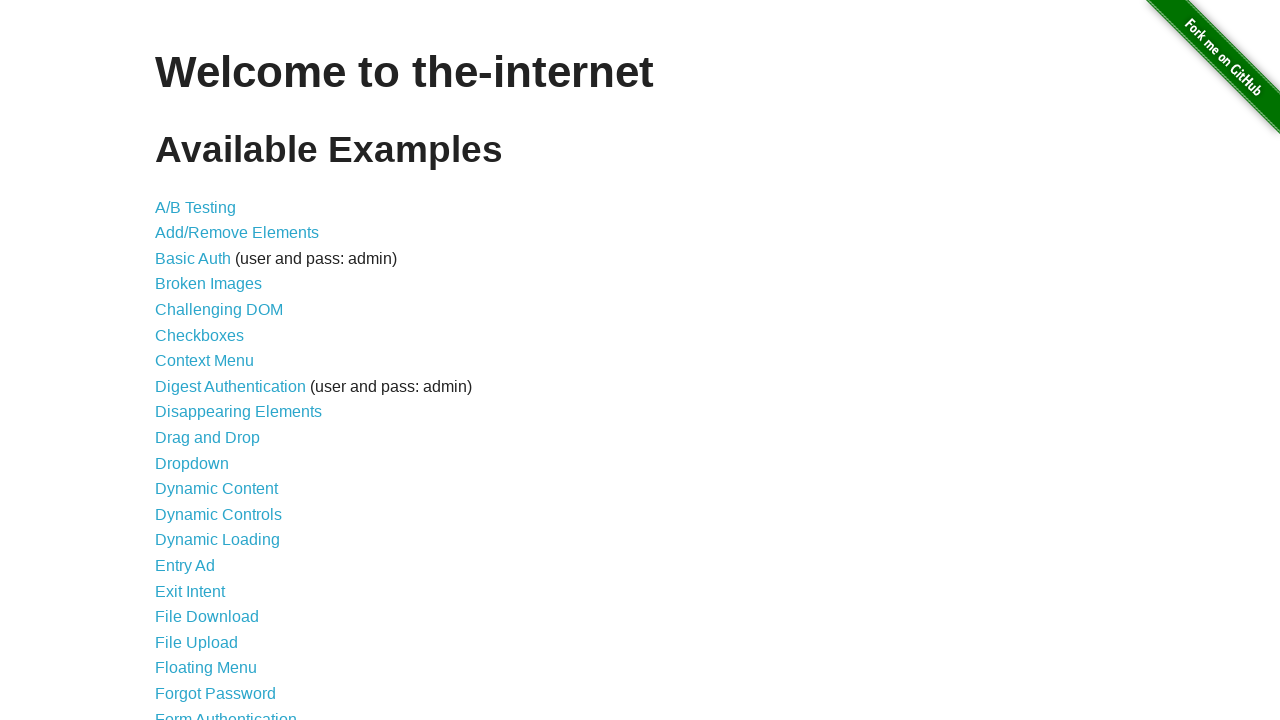

Clicked on Checkboxes link using partial link text matching at (200, 335) on a:has-text('Checkboxes')
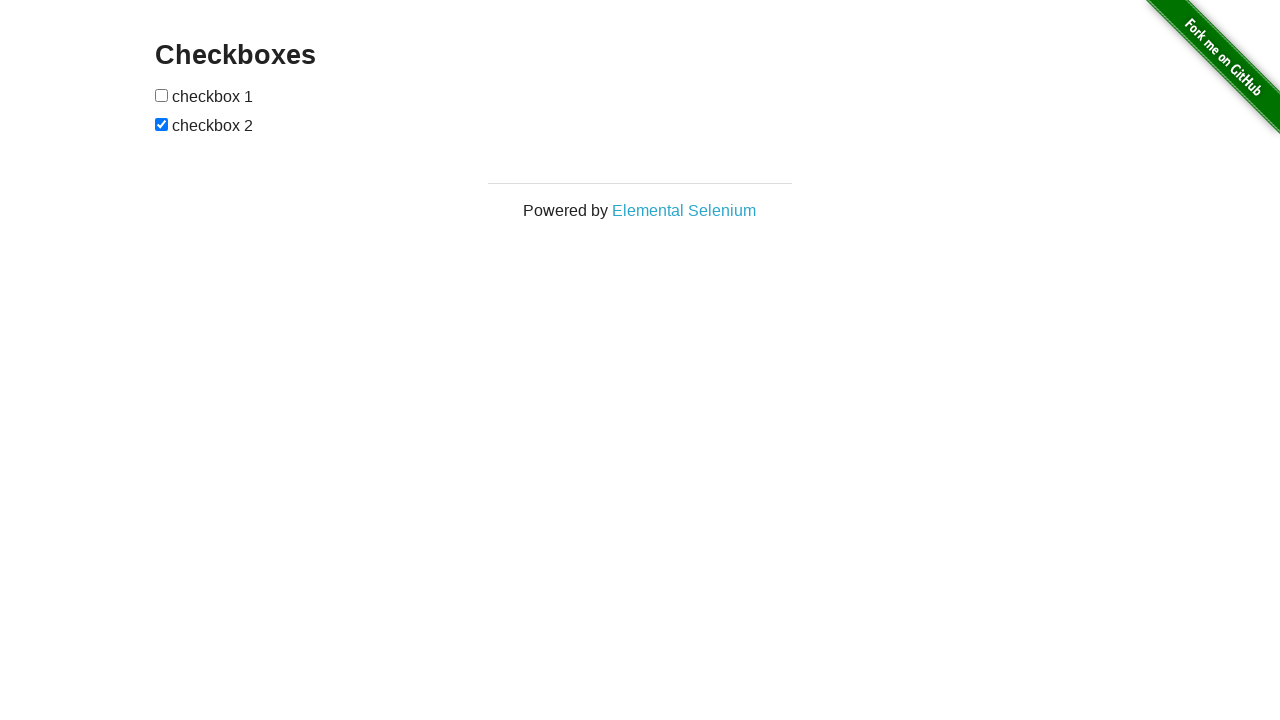

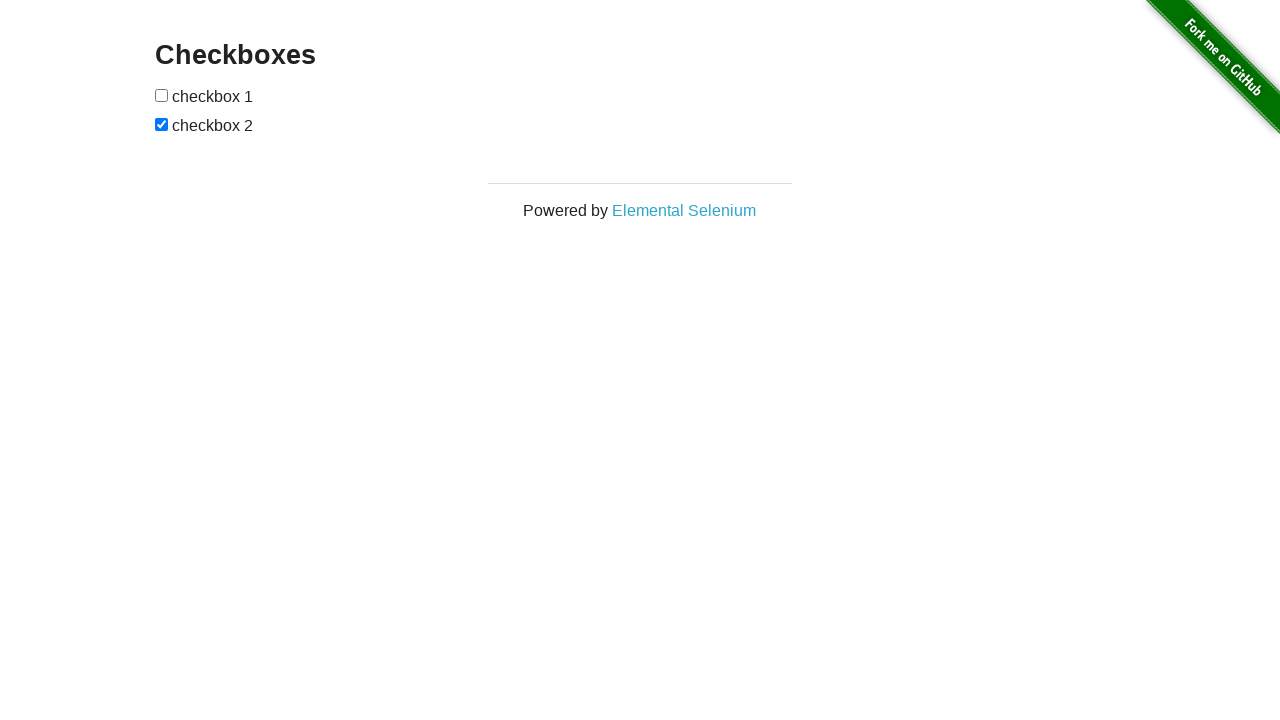